Tests registration form validation when password fields are left empty

Starting URL: https://aim-game-frontend.vercel.app/register

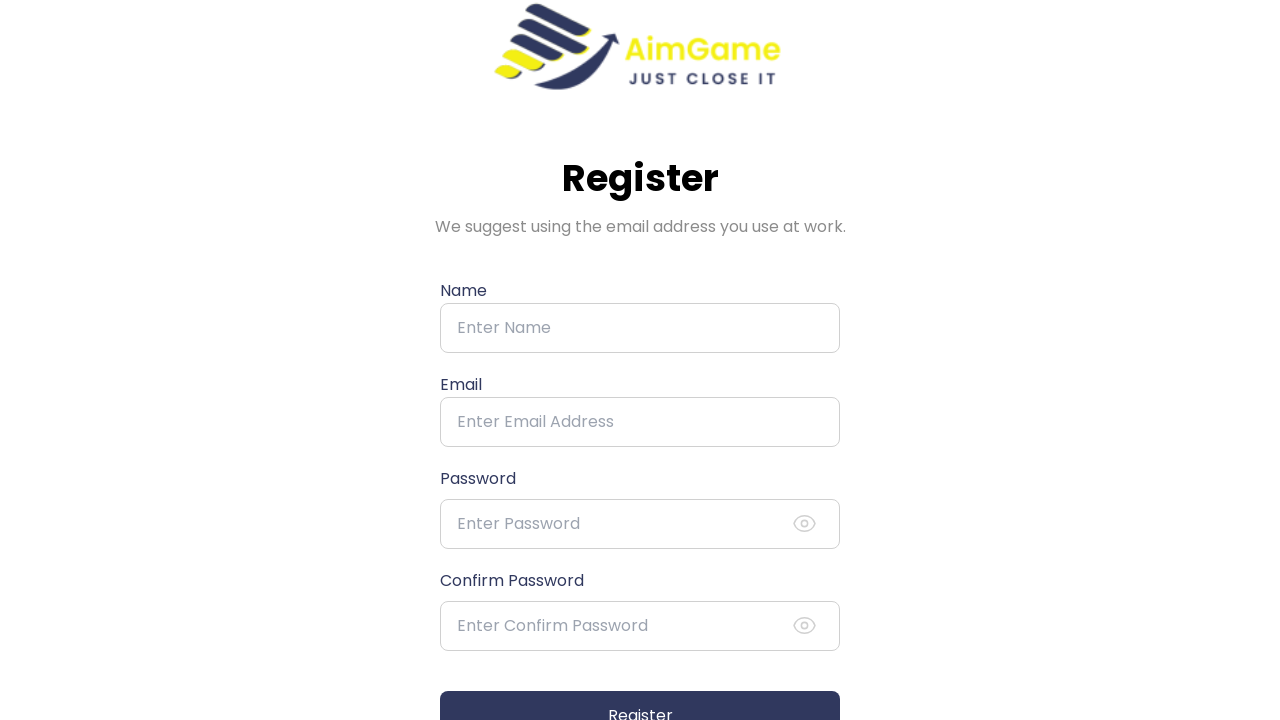

Filled name field with 'Test User7' on input[name='name']
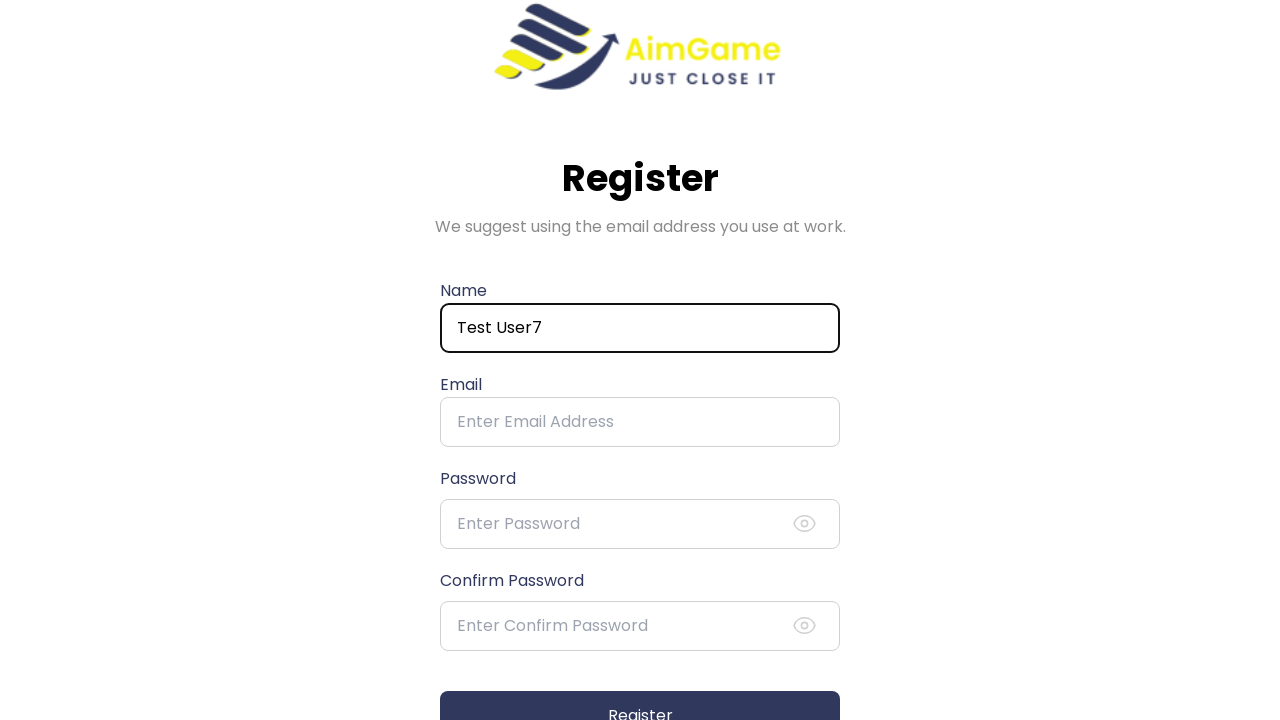

Filled email field with 'emptypass_test@example.com' on input[name='email']
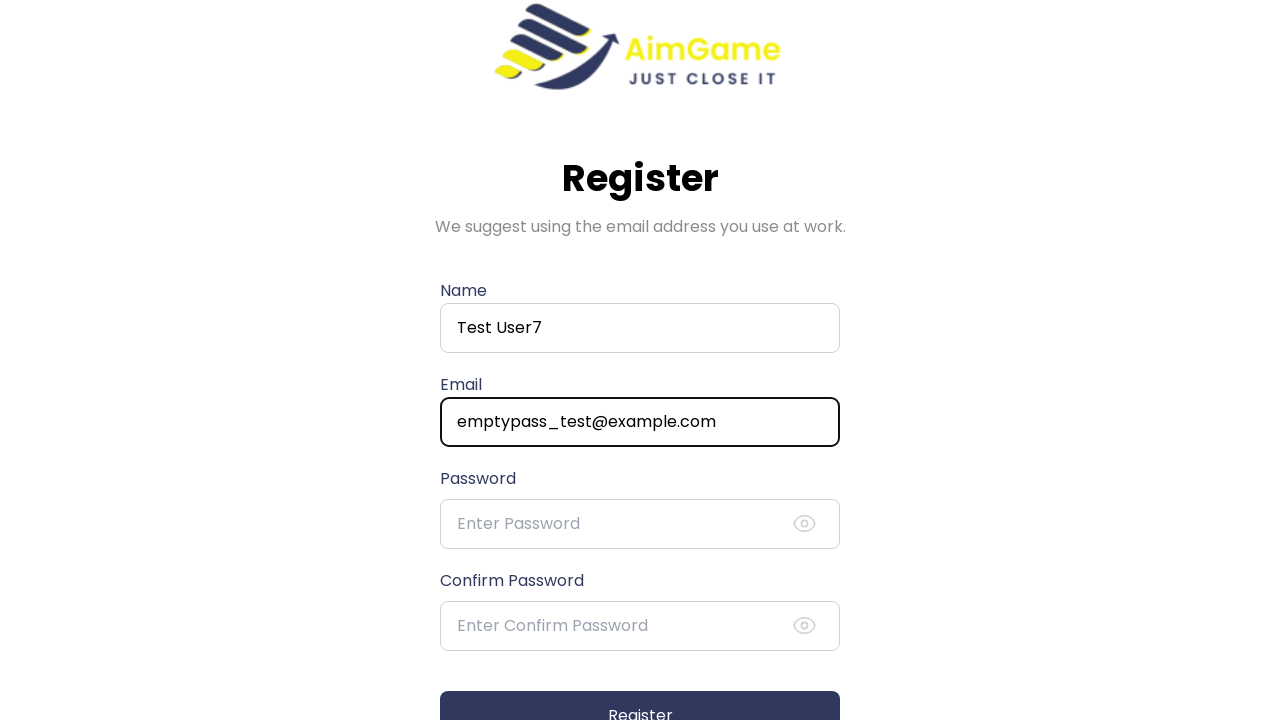

Left password field empty on input[name='password']
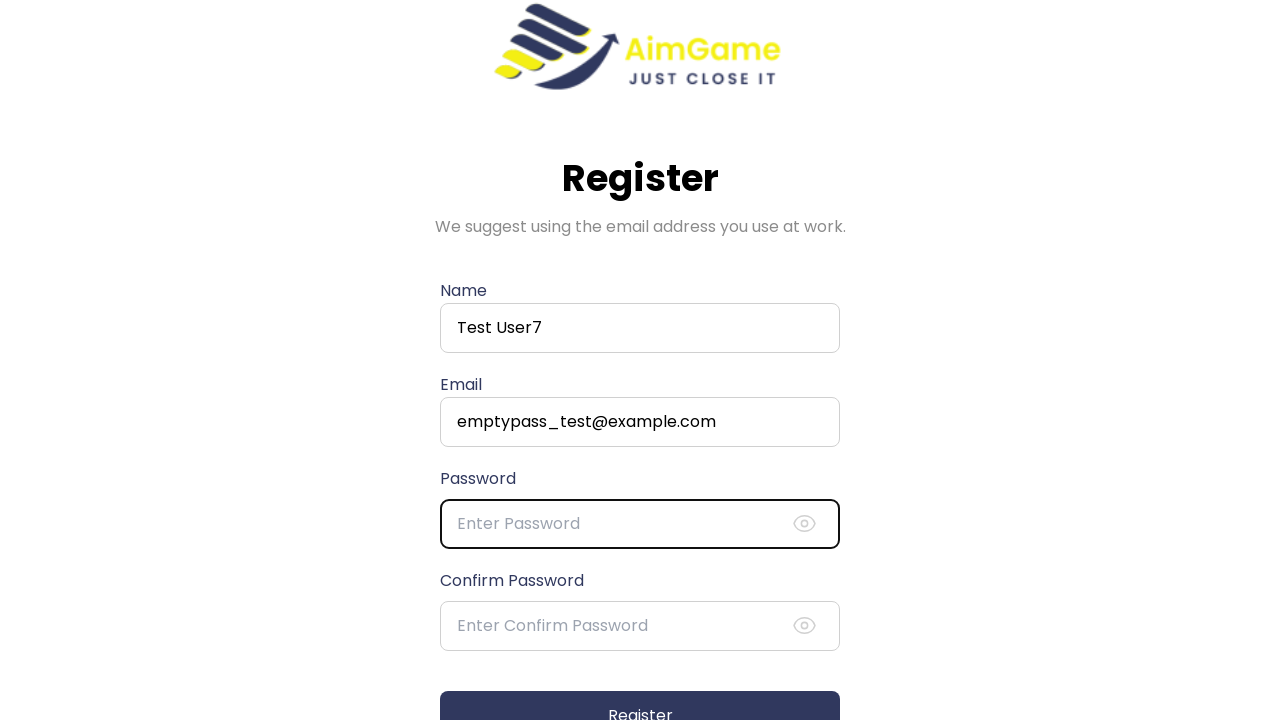

Left confirm password field empty on input[name='confirm_password']
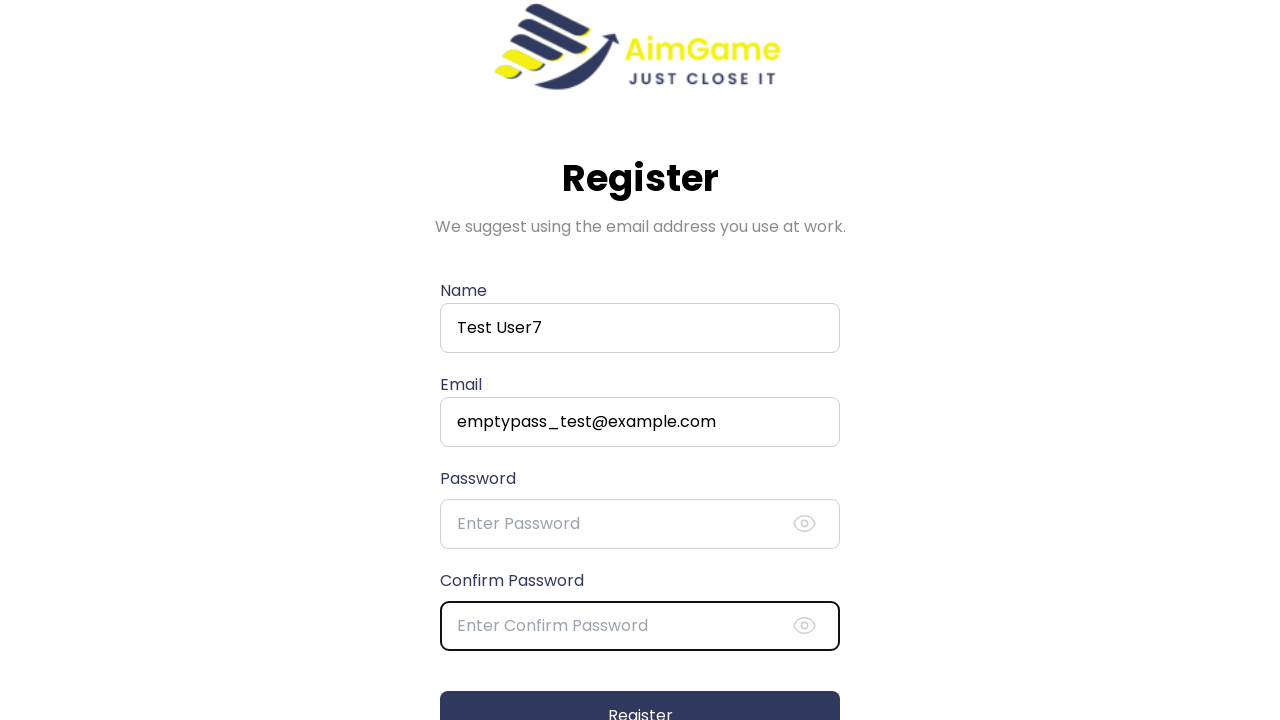

Clicked register button with empty password fields at (640, 695) on button
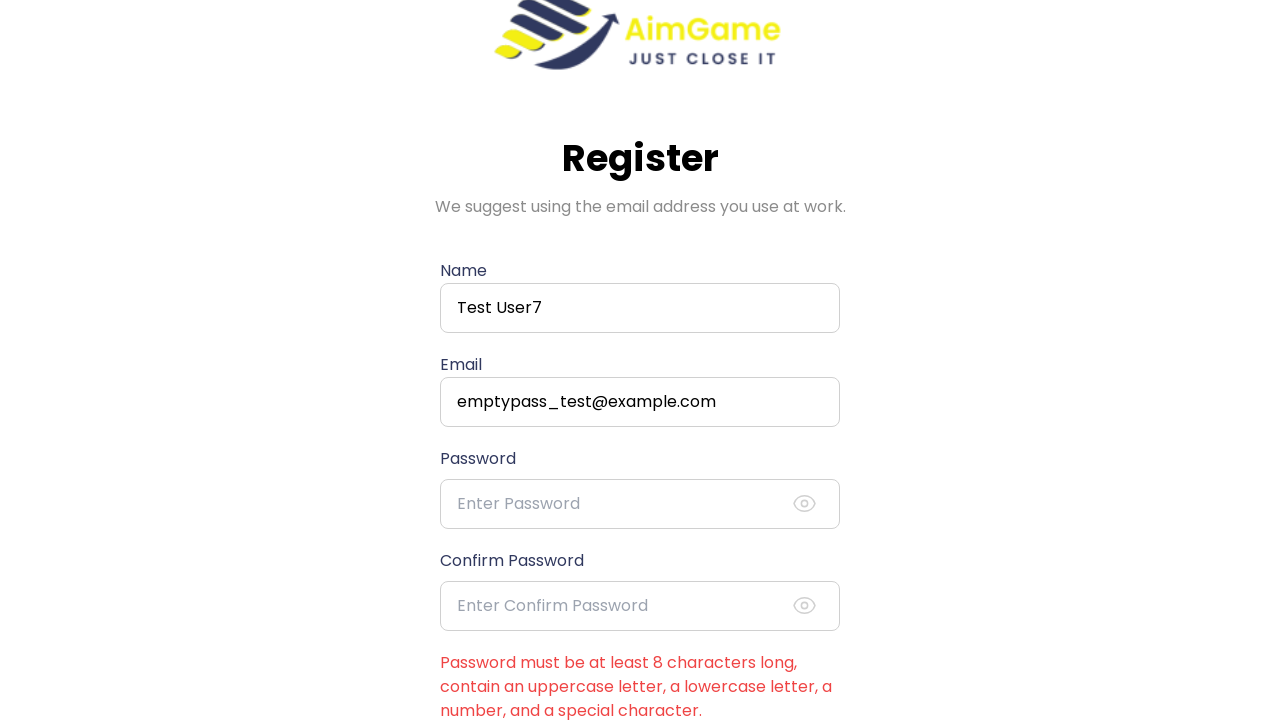

Validation error message appeared in red text
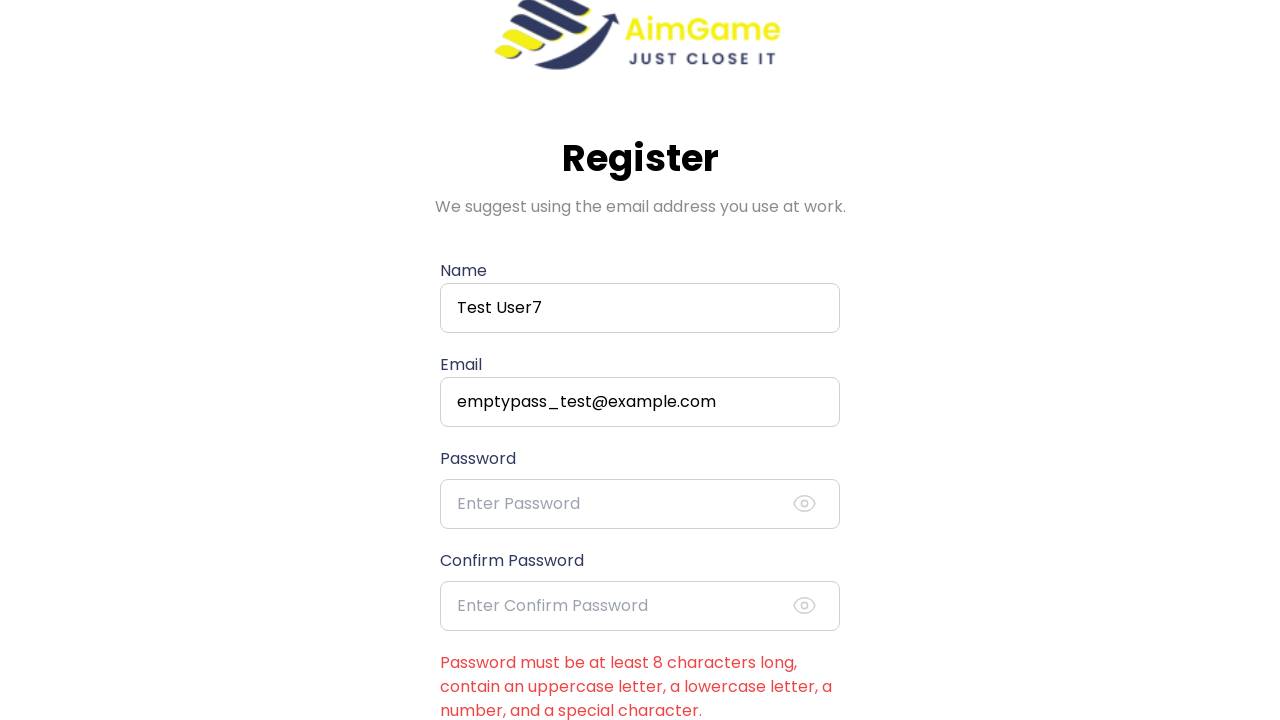

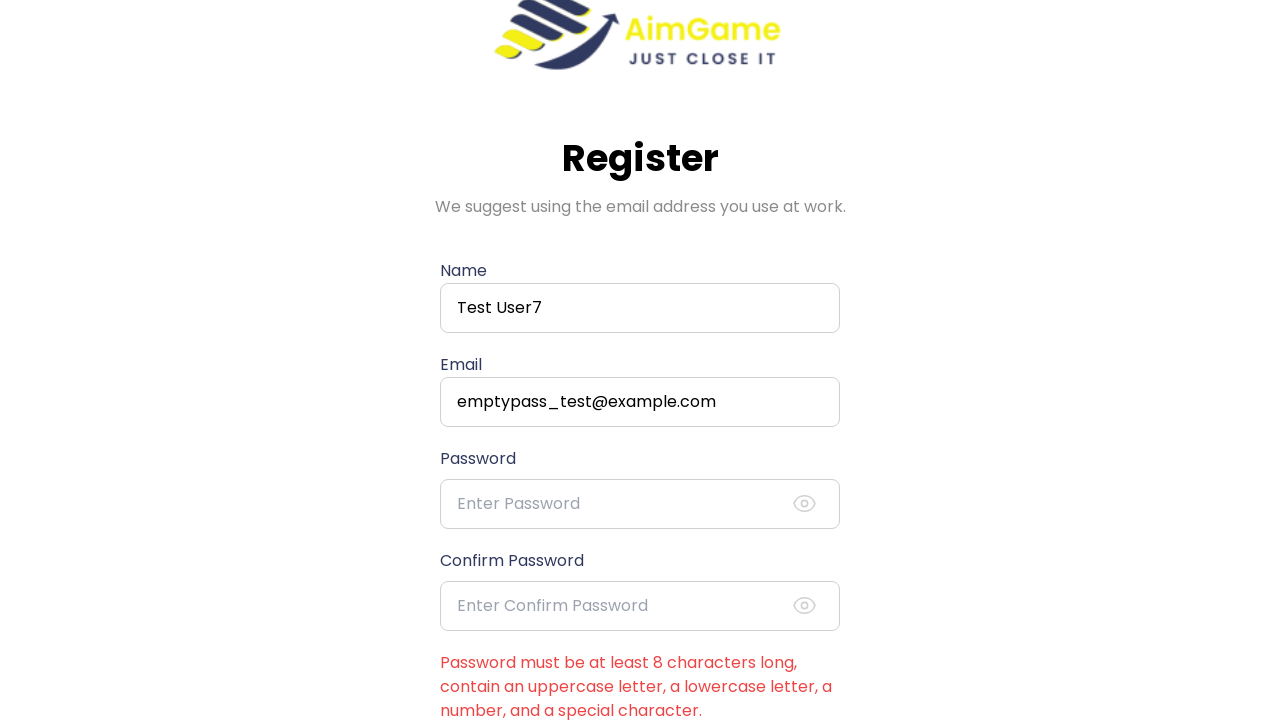